Tests the Python.org website search functionality by searching for "pycon" and verifying results are found

Starting URL: http://www.python.org

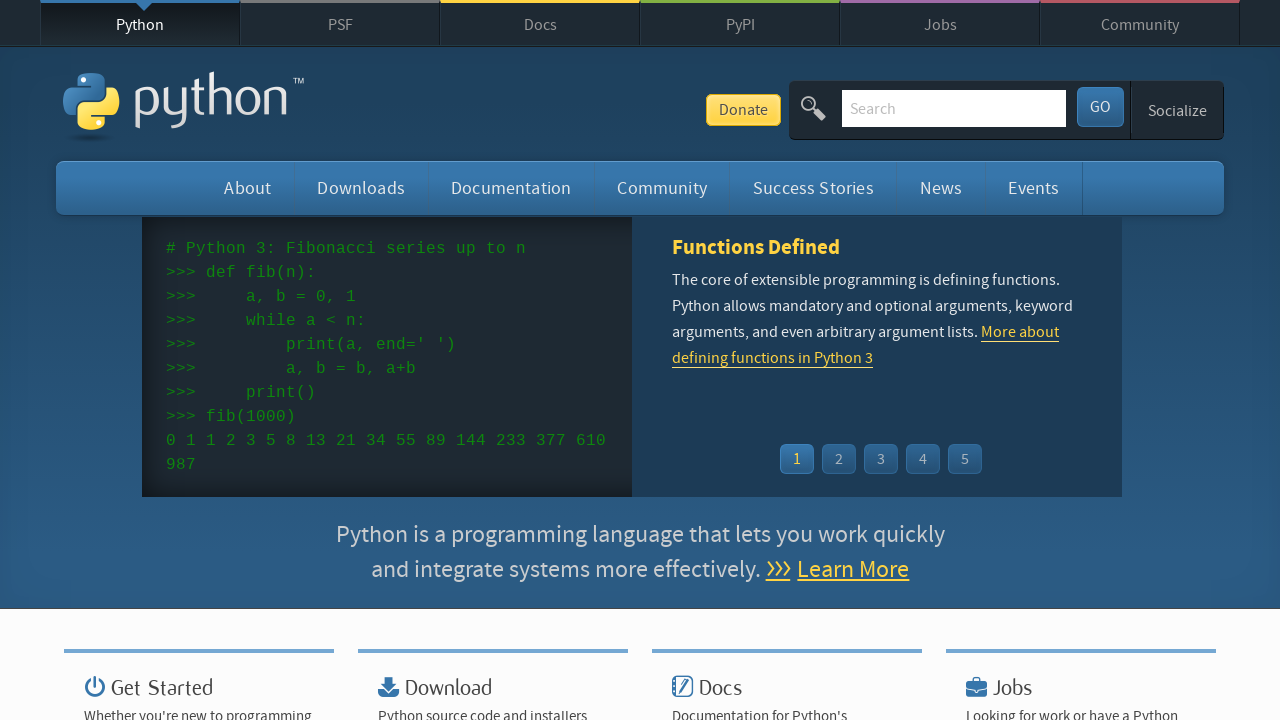

Verified 'Python' is in page title
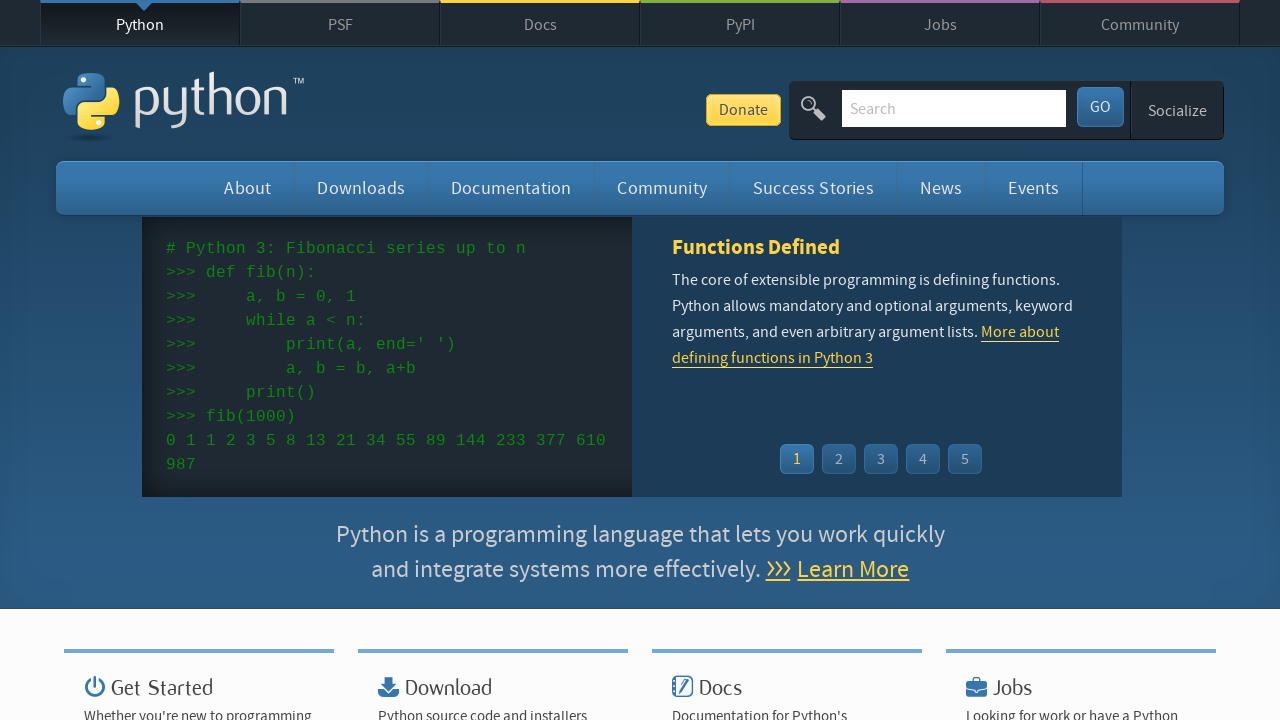

Cleared search input field on input[name='q']
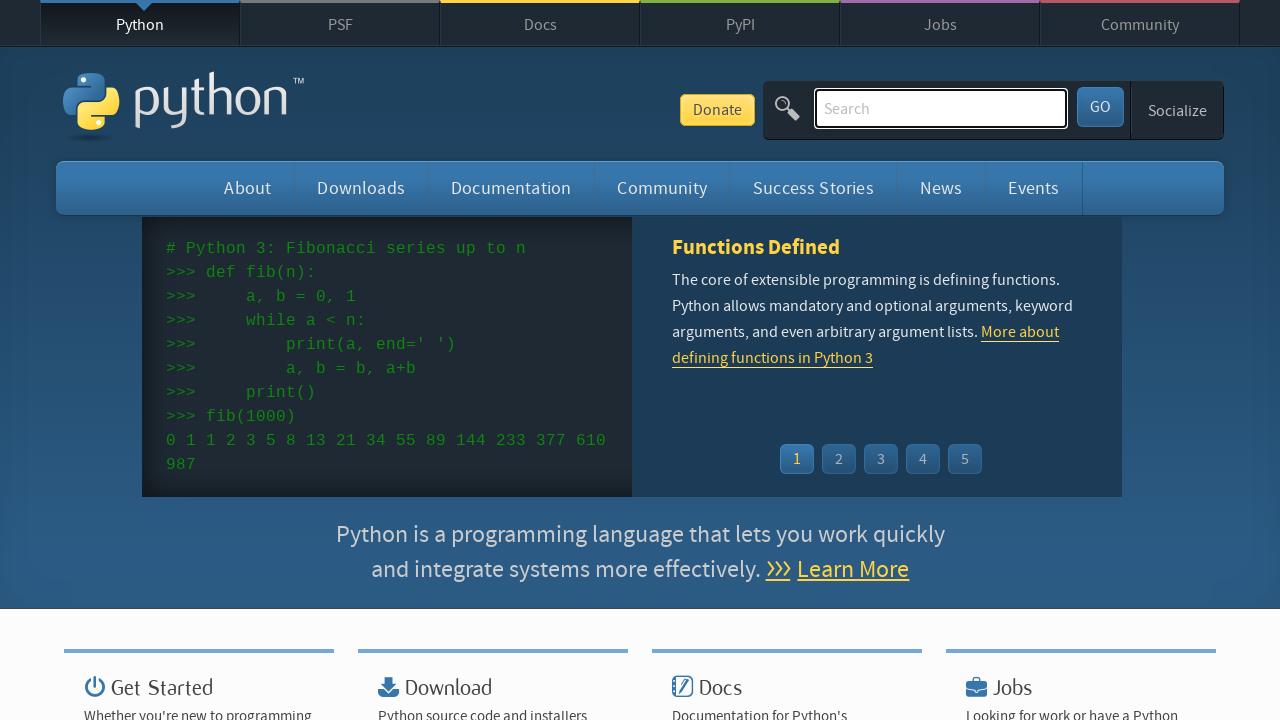

Filled search field with 'pycon' on input[name='q']
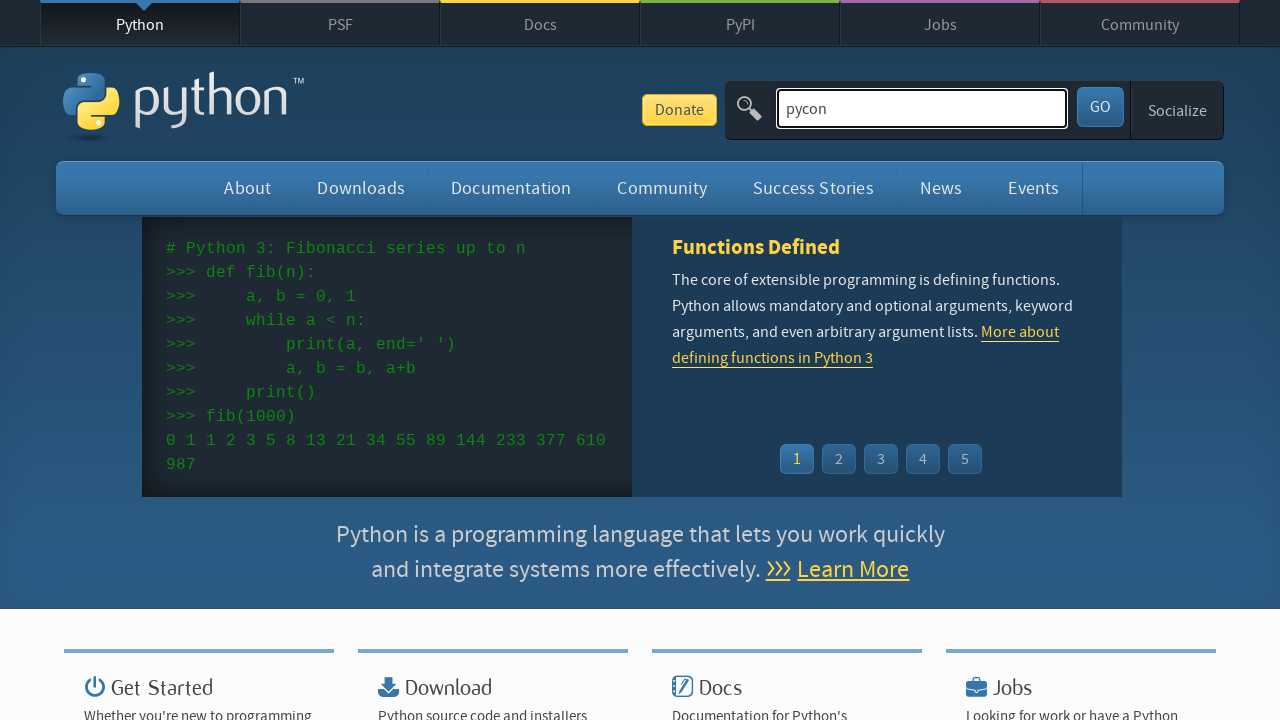

Pressed Enter to submit search on input[name='q']
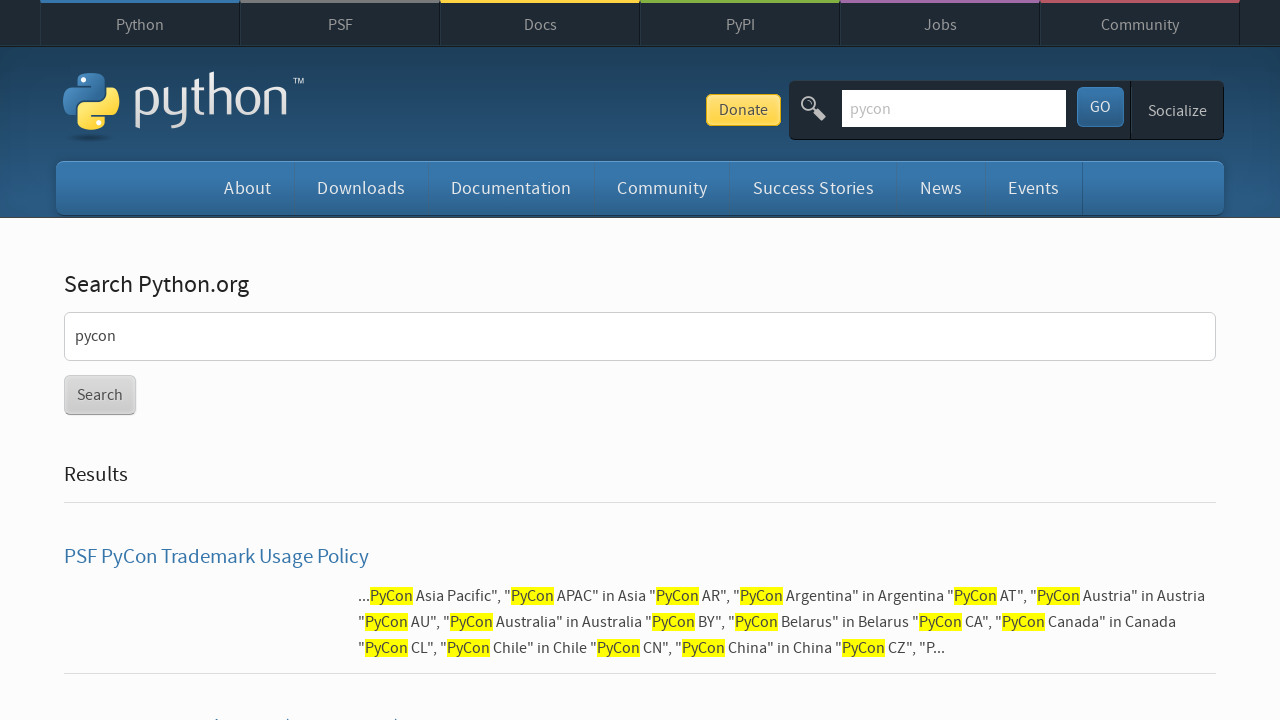

Waited for page to load (domcontentloaded)
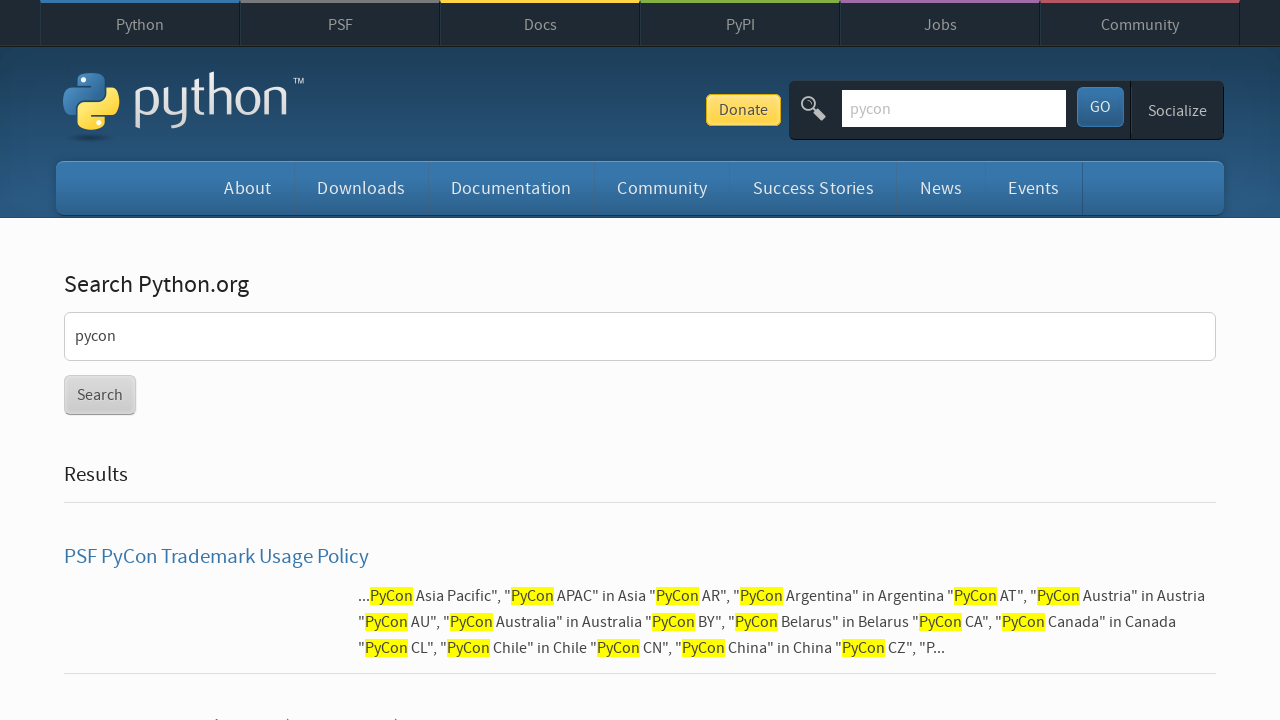

Verified search results were found for 'pycon'
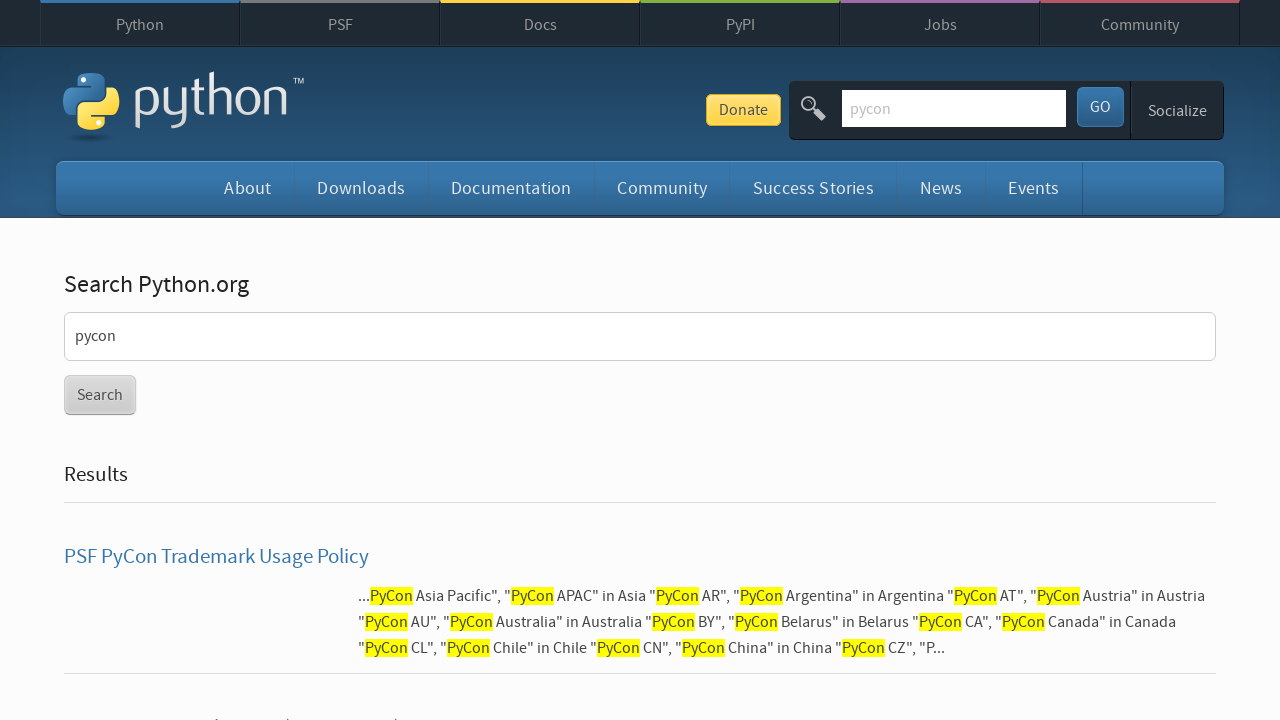

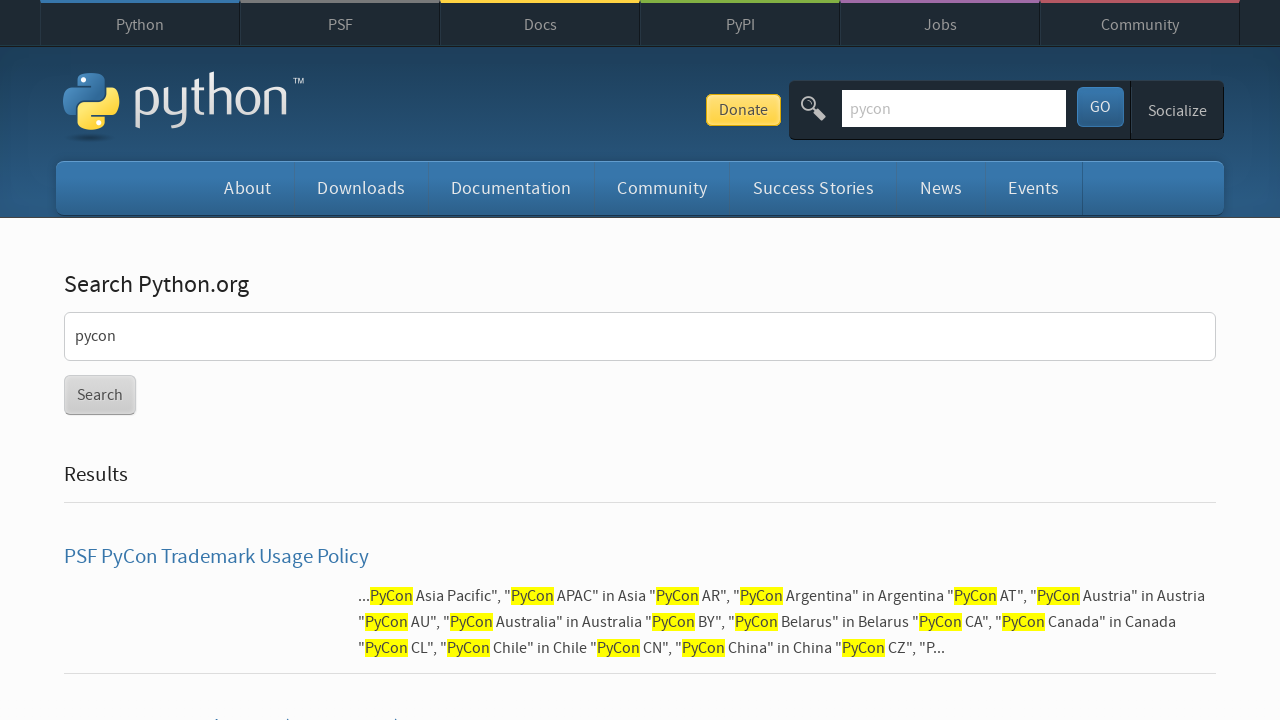